Navigates to OrangeHRM demo site and clicks on the "OrangeHRM, Inc" link (likely a footer link to the company website)

Starting URL: https://opensource-demo.orangehrmlive.com/

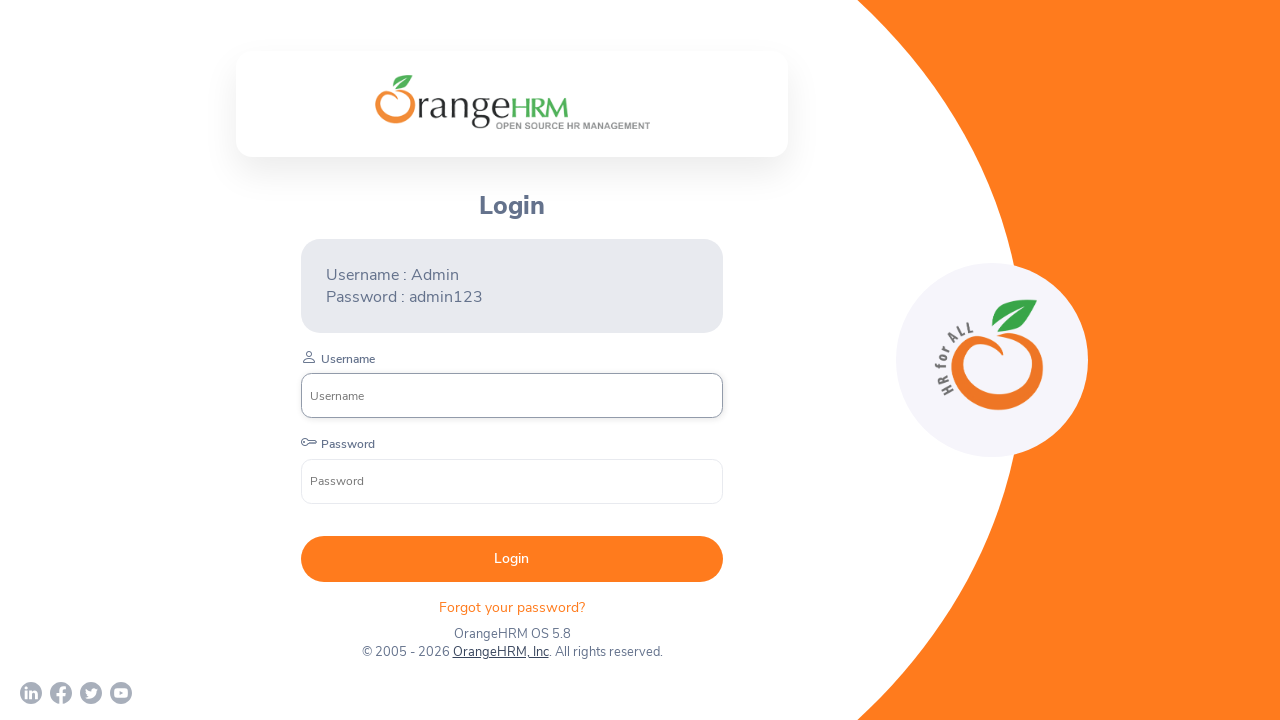

Waited for OrangeHRM demo site to load (networkidle)
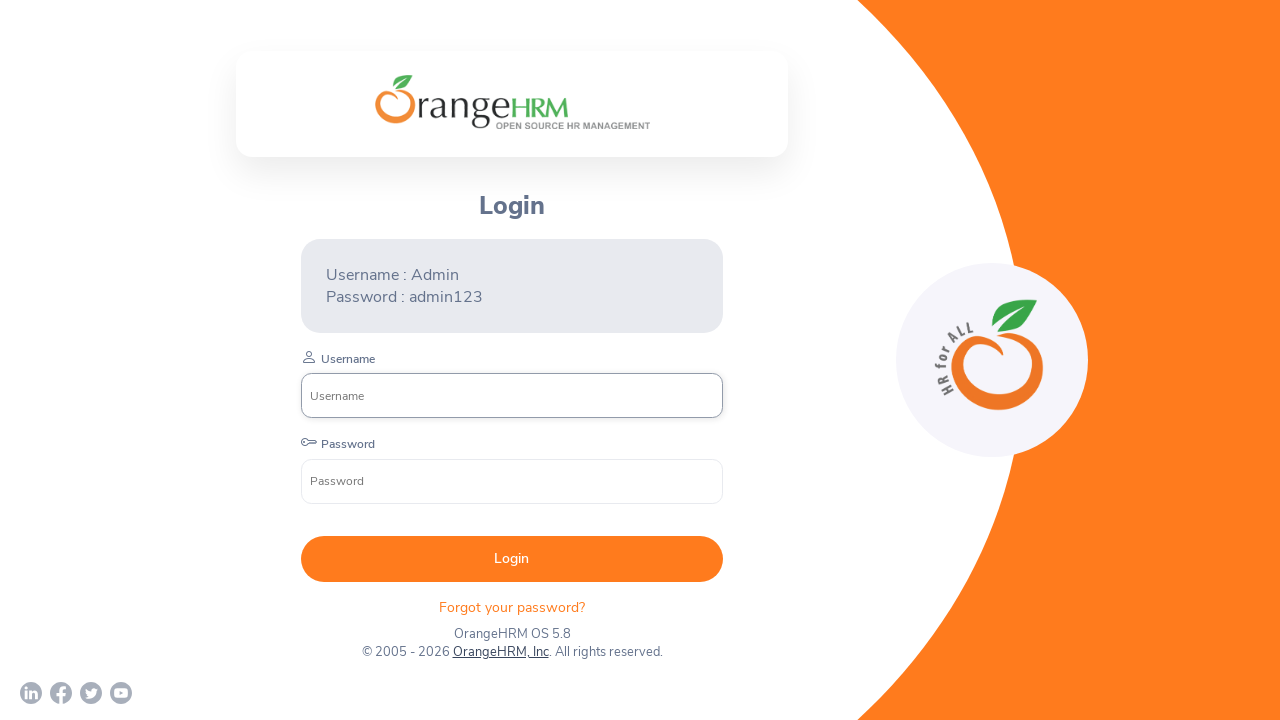

Clicked on the 'OrangeHRM, Inc' footer link at (500, 652) on text=OrangeHRM, Inc
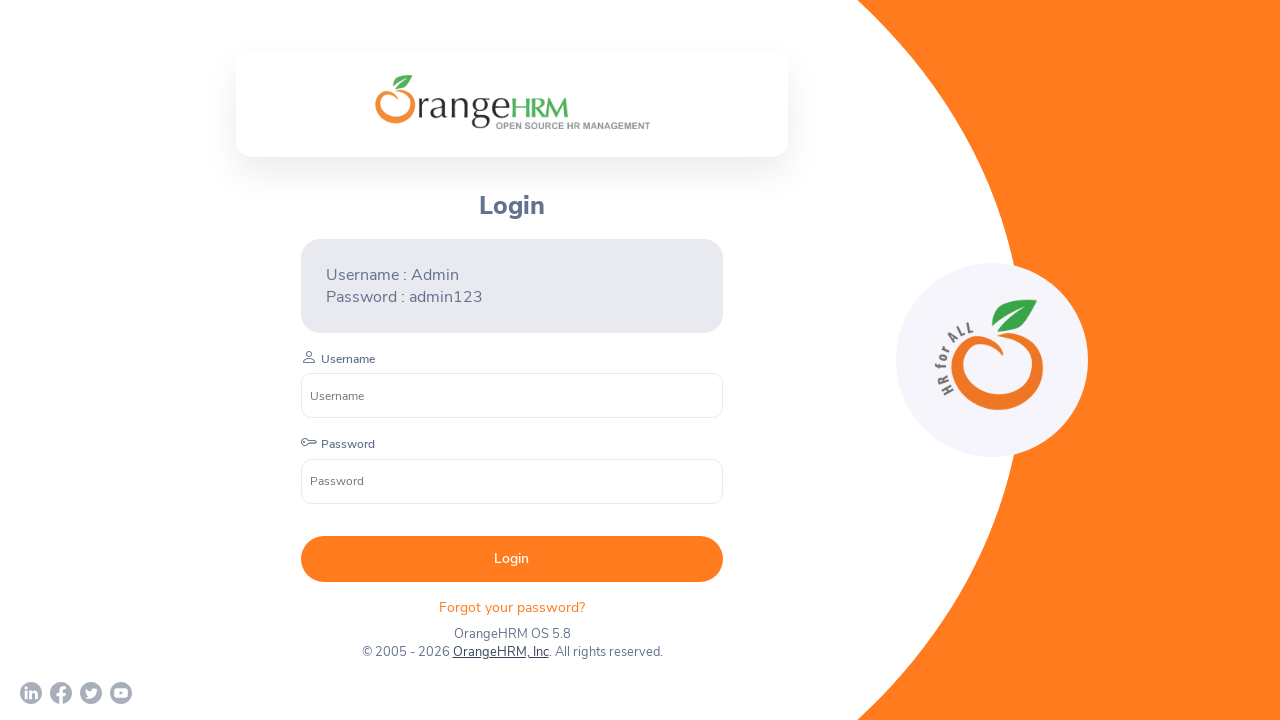

Waited for navigation to OrangeHRM company website to complete (networkidle)
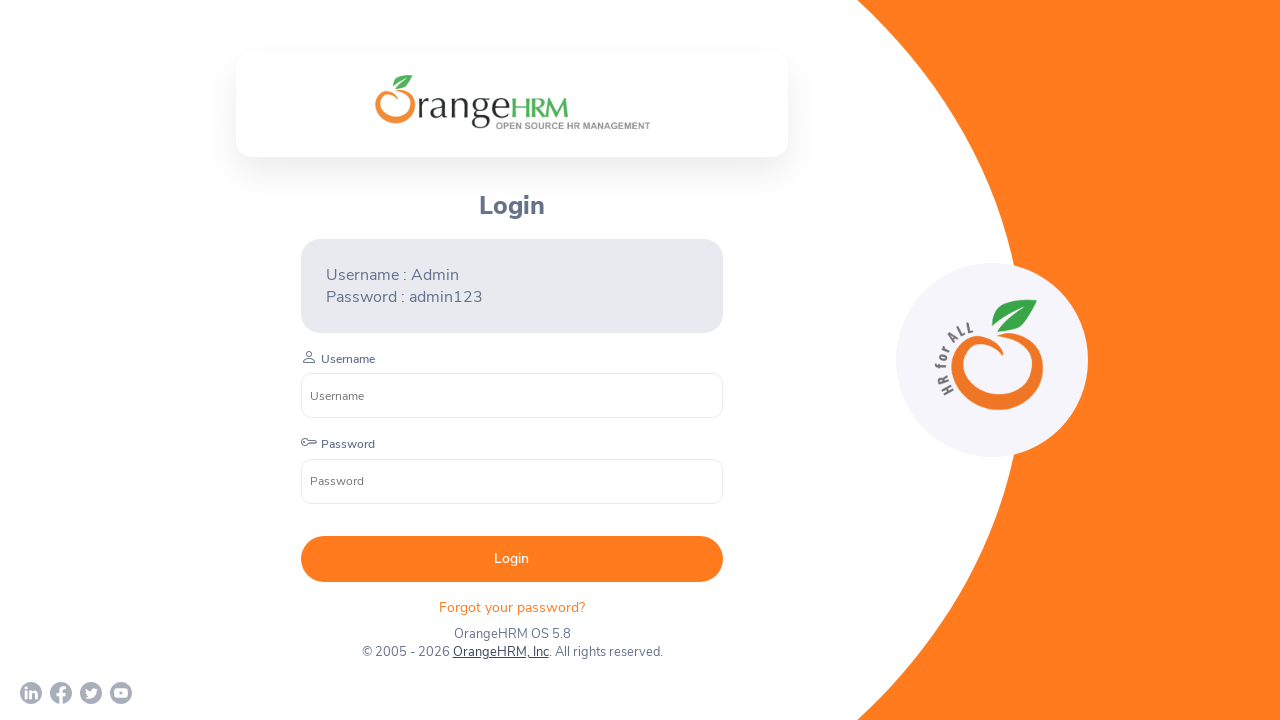

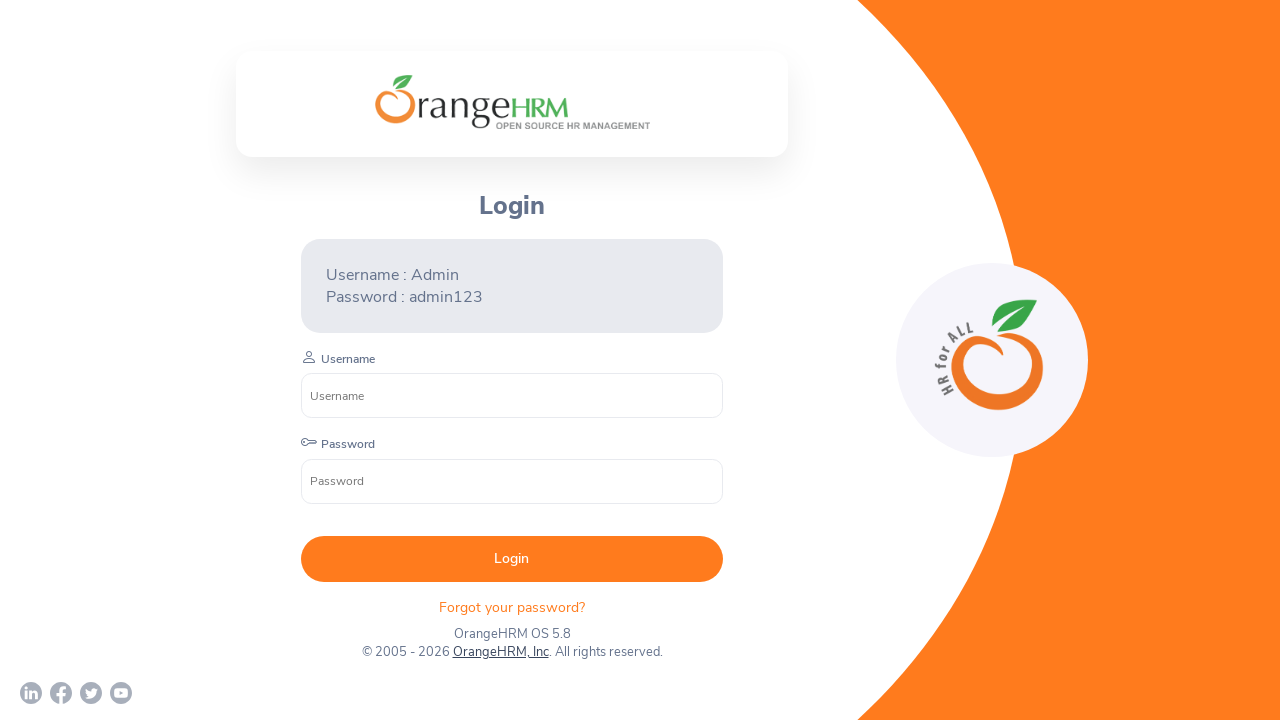